Tests the add/remove elements functionality by clicking "Add Element" button twice to create two delete buttons, then clicking one "Delete" button and verifying only one delete button remains.

Starting URL: http://the-internet.herokuapp.com/add_remove_elements/

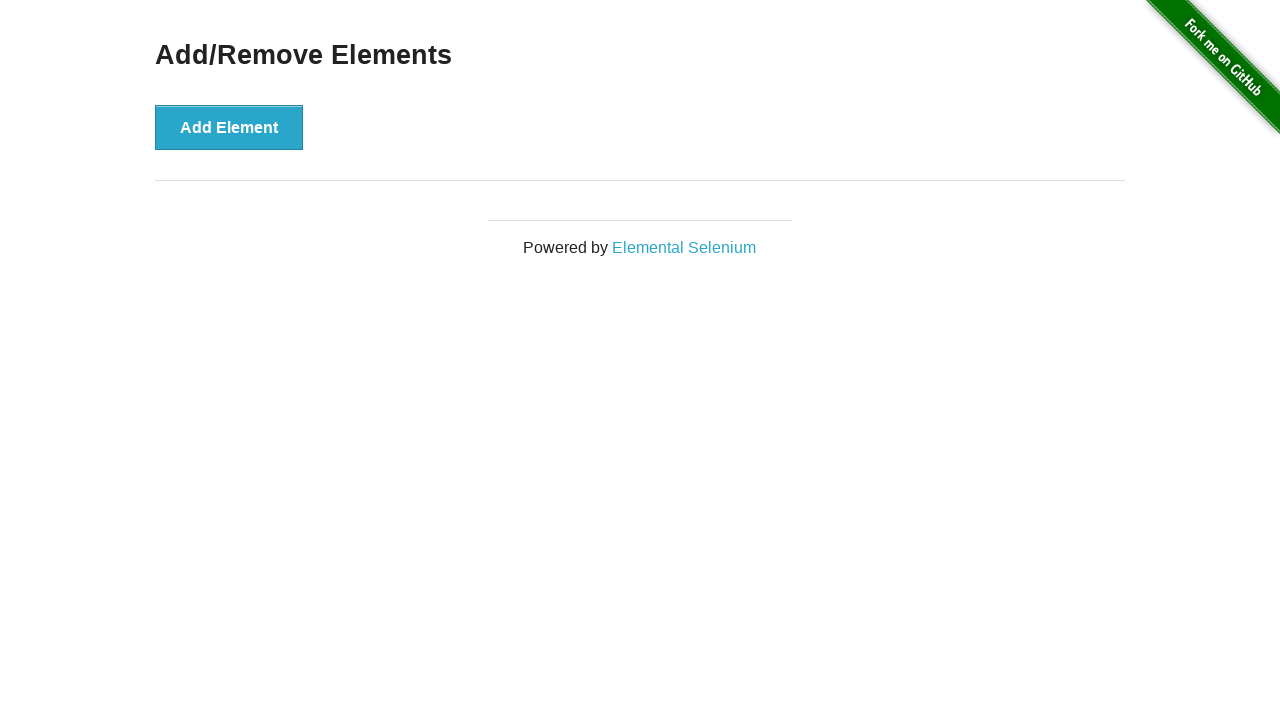

Clicked 'Add Element' button first time at (229, 127) on xpath=//button[text()='Add Element']
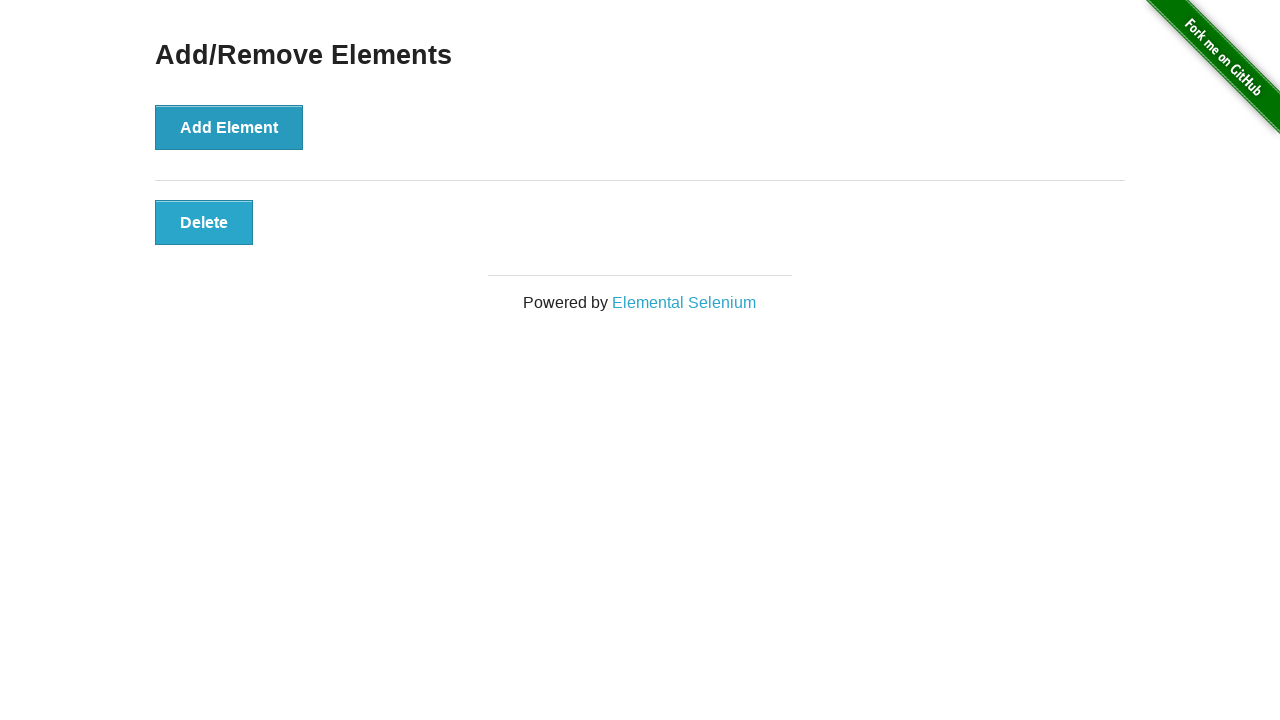

Clicked 'Add Element' button second time at (229, 127) on xpath=//button[text()='Add Element']
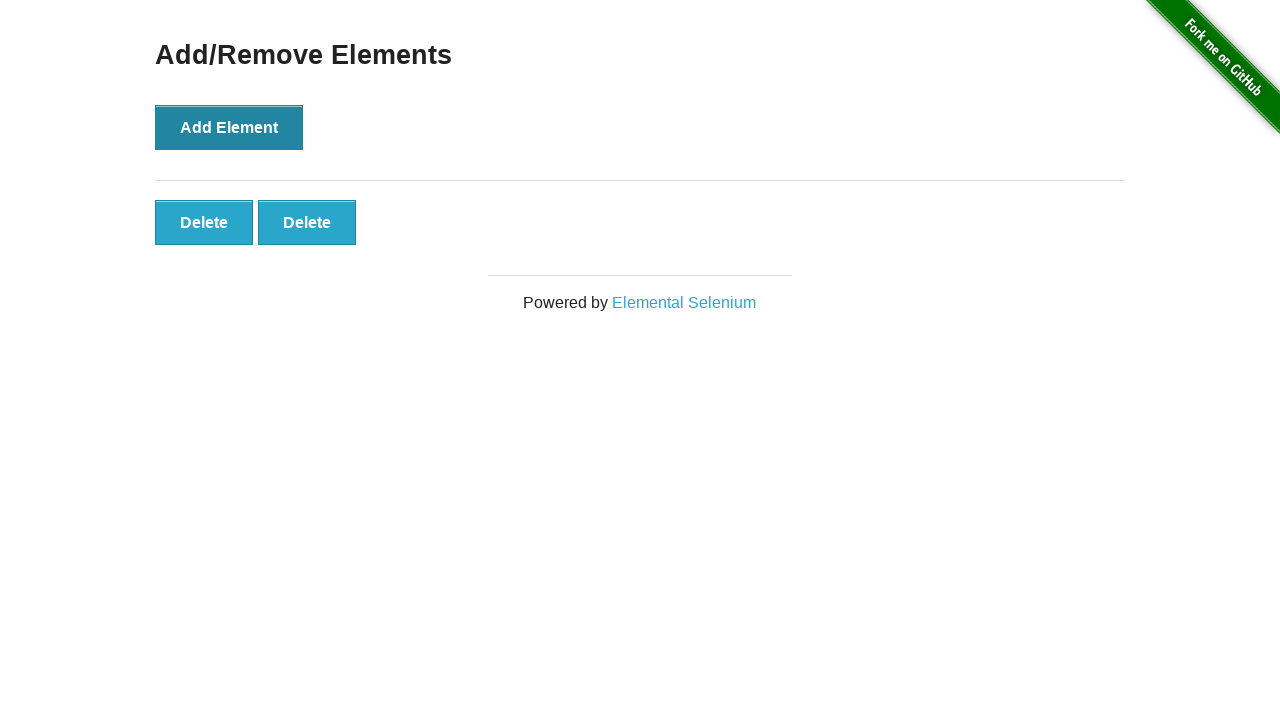

Clicked one 'Delete' button at (204, 222) on xpath=//button[text()='Delete']
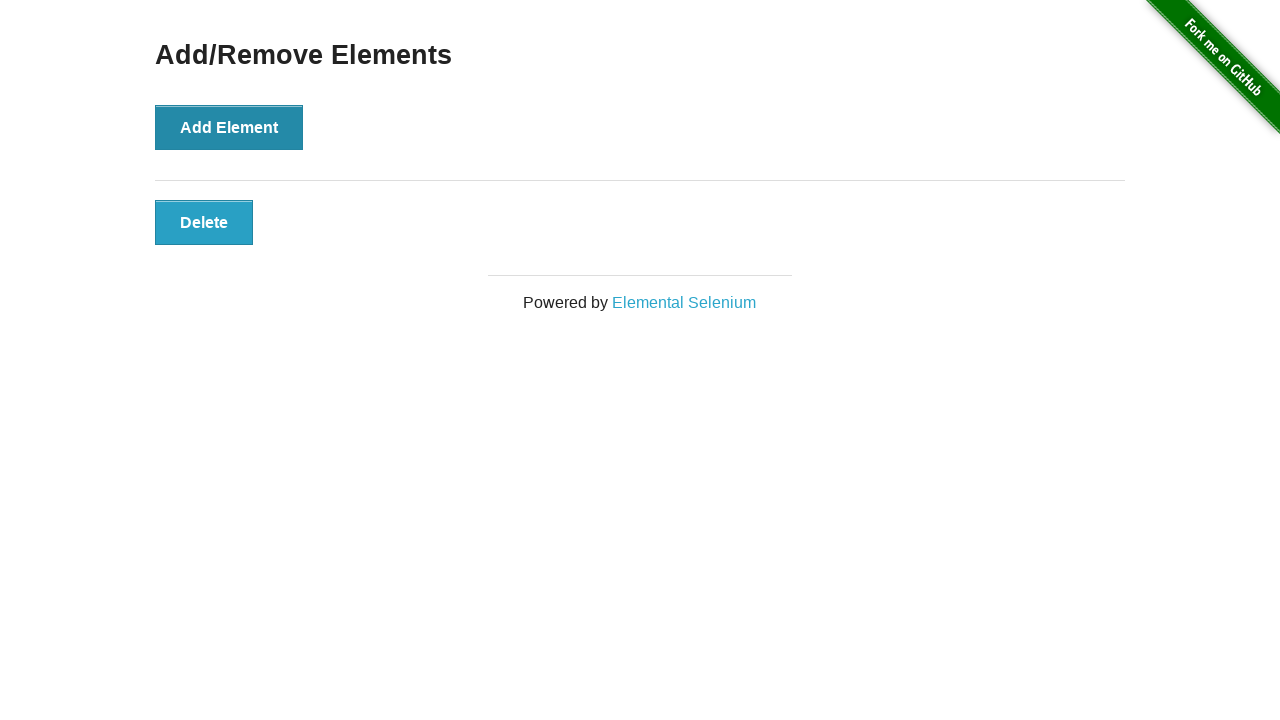

Located all remaining 'Delete' buttons
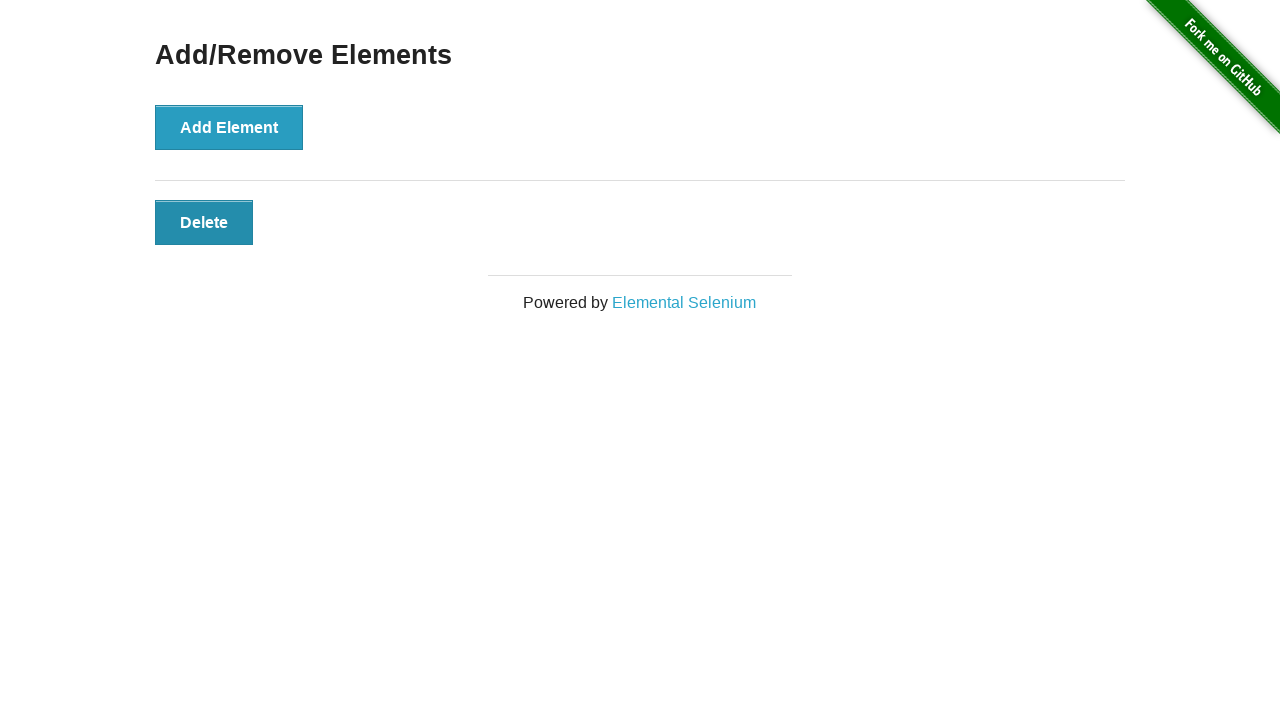

Verified that exactly one 'Delete' button remains
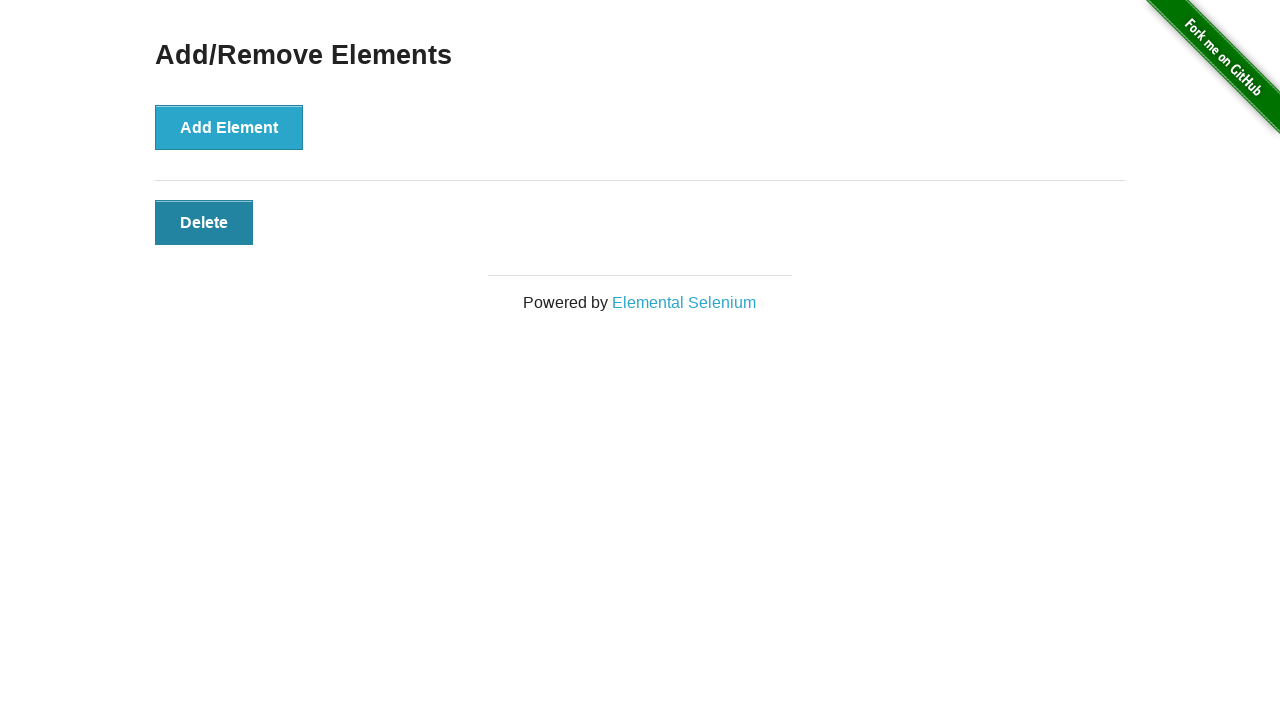

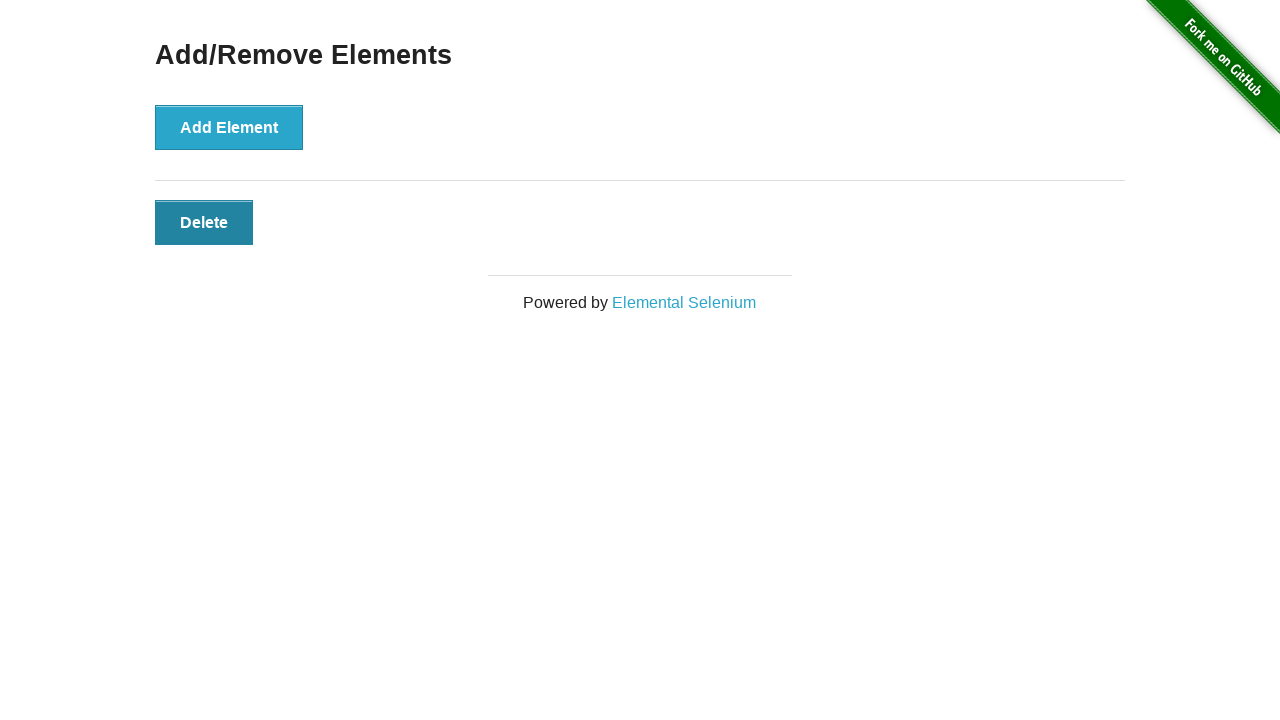